Tests entering text into an input field and then clearing it using backspace keys

Starting URL: https://www.qa-practice.com/elements/input/simple

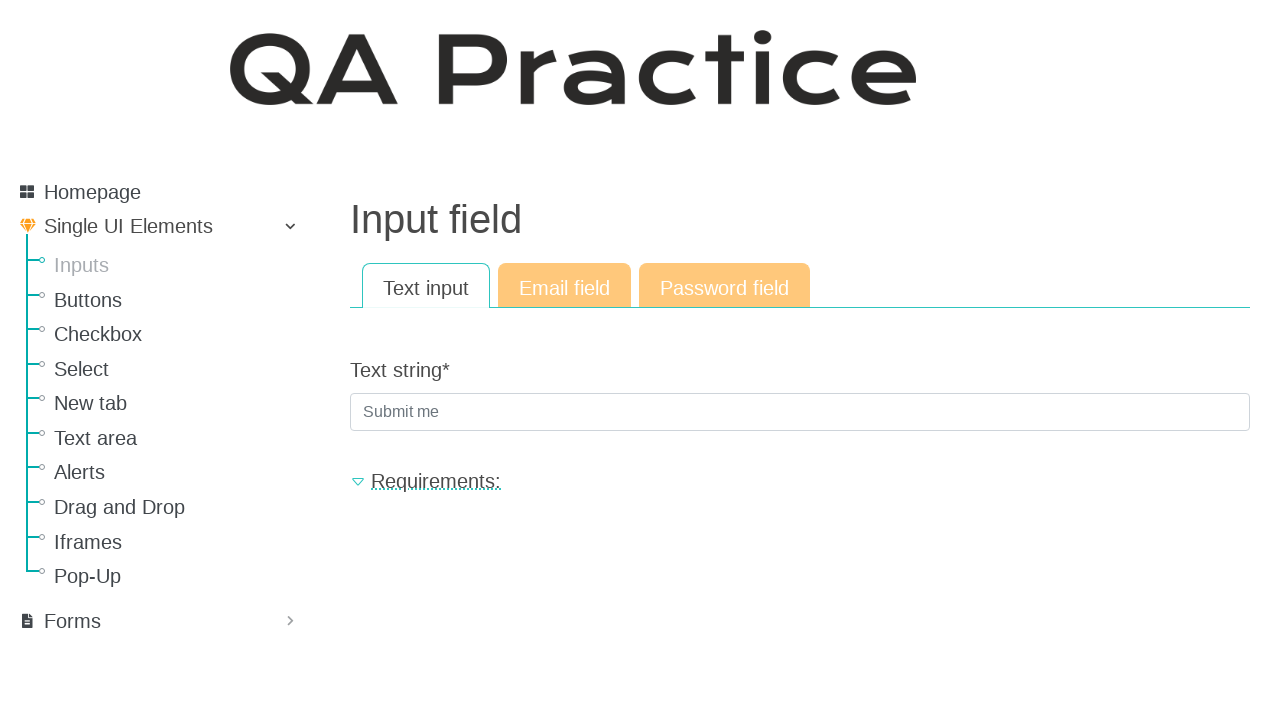

Filled input field with 'cat' on .form-control
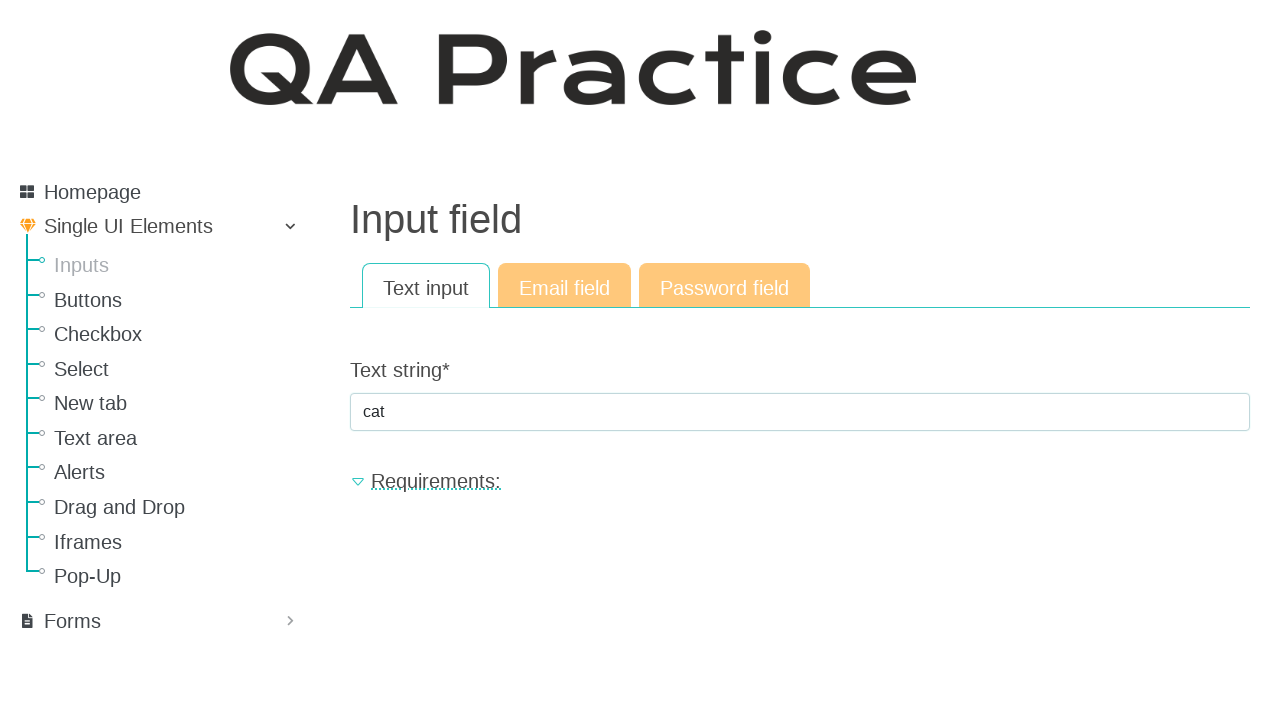

Pressed Backspace to delete 't' on .form-control
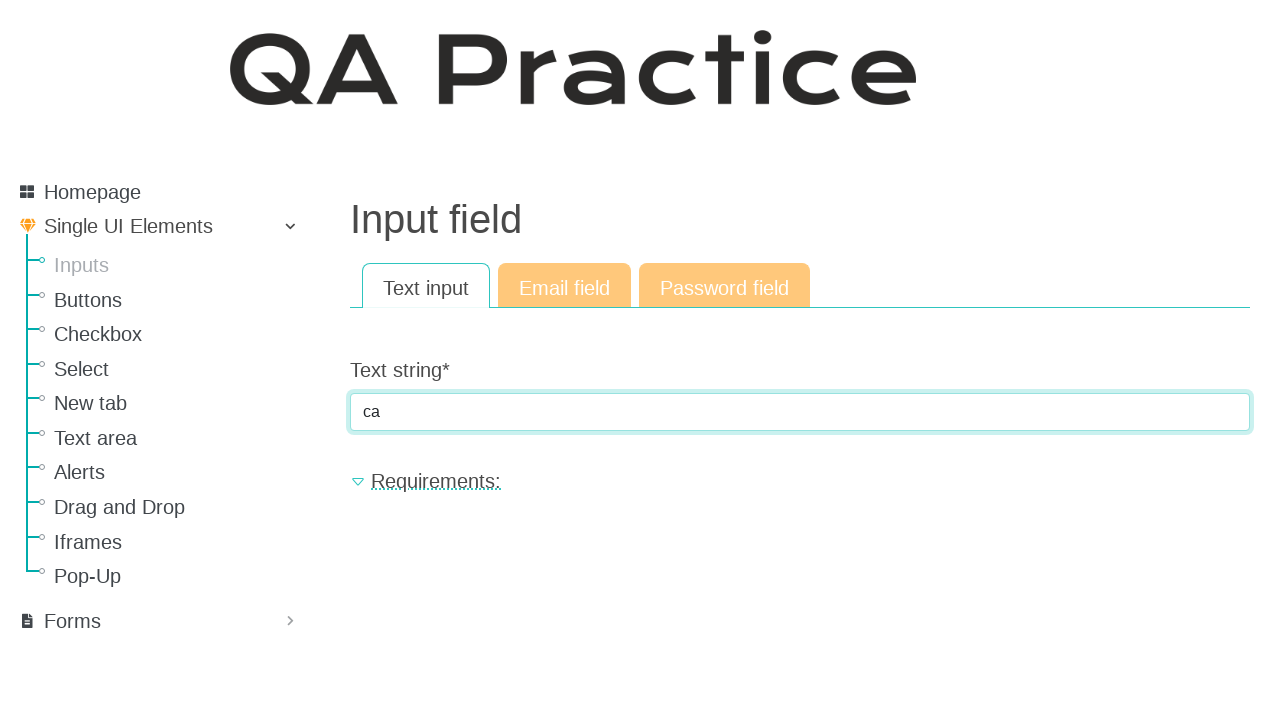

Pressed Backspace to delete 'a' on .form-control
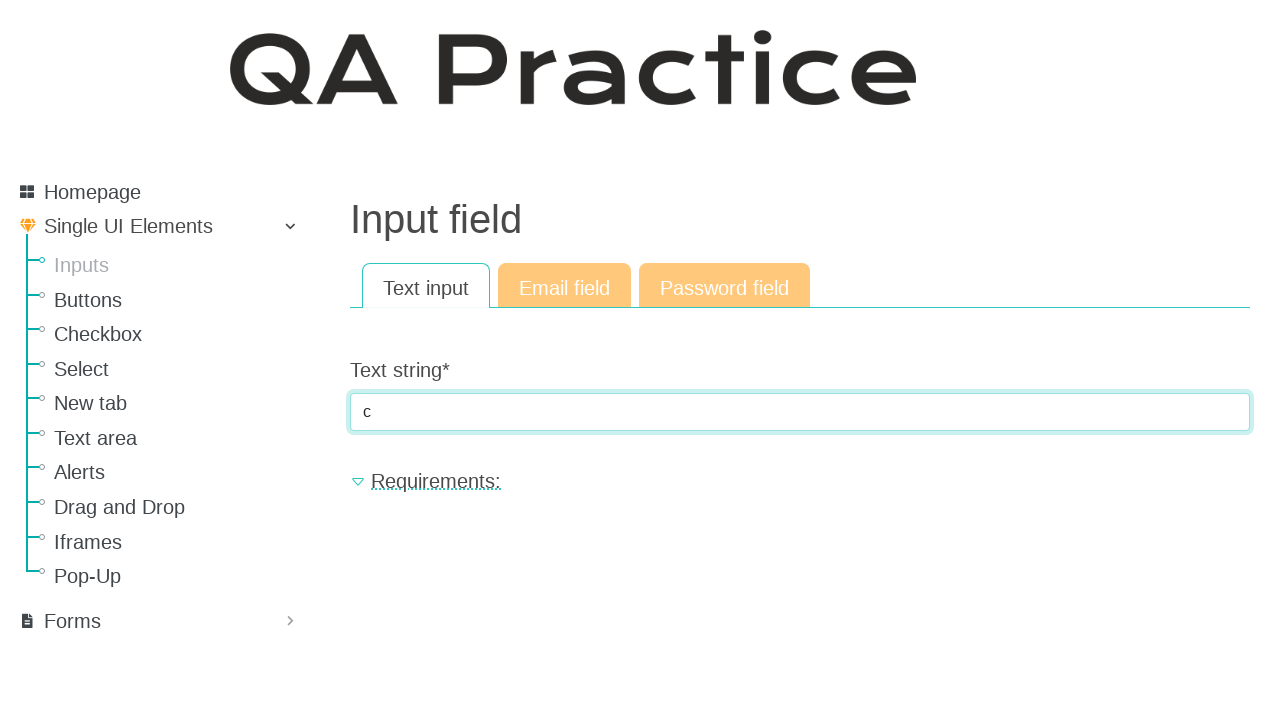

Pressed Backspace to delete 'c' on .form-control
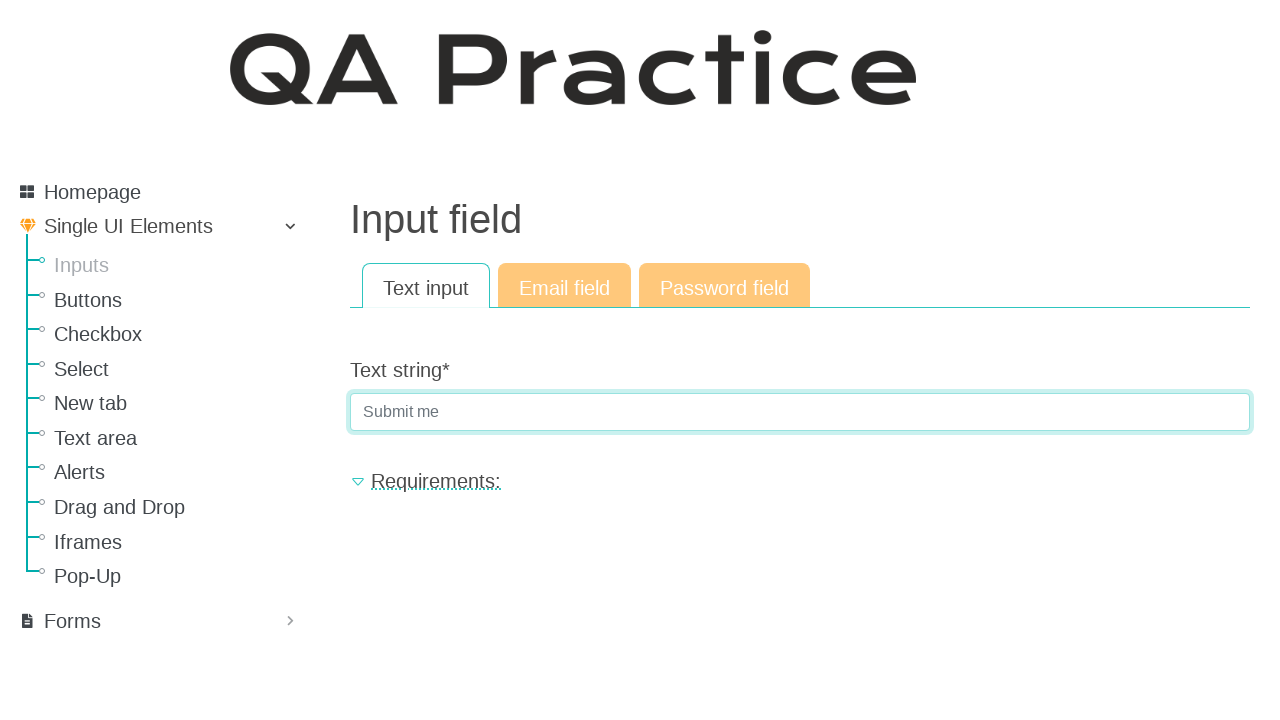

Verified input field is still displayed and empty
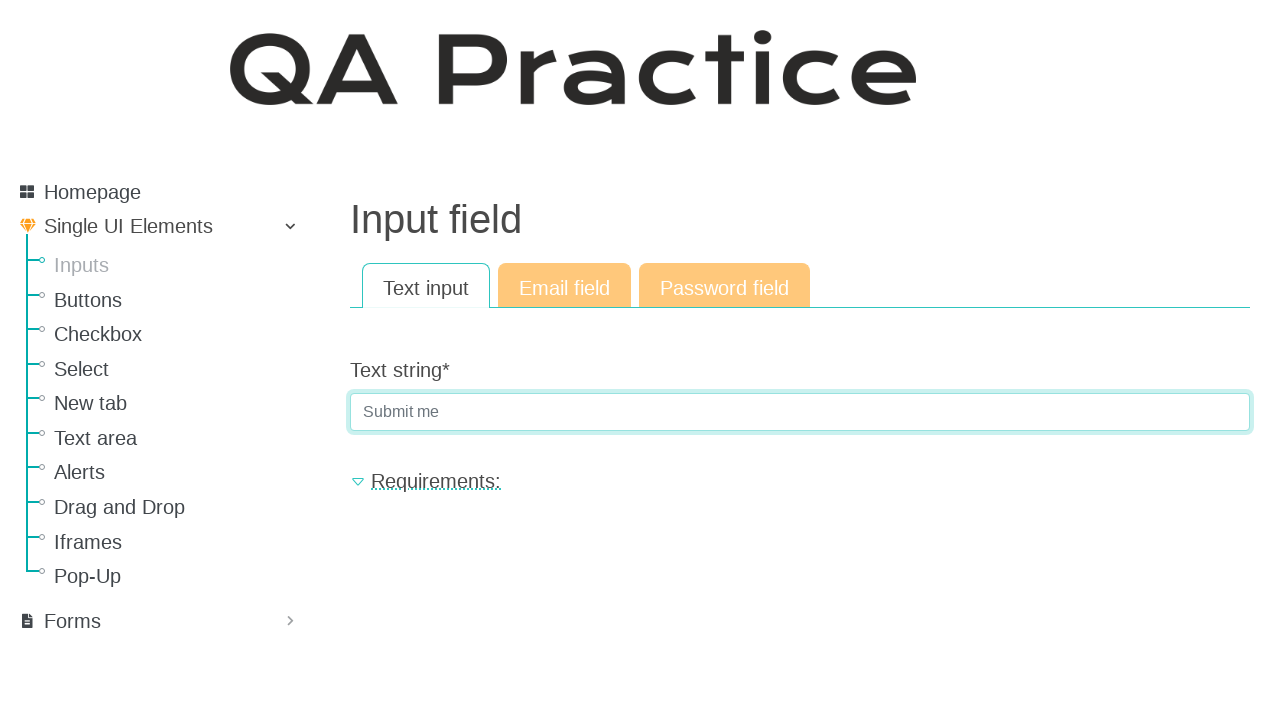

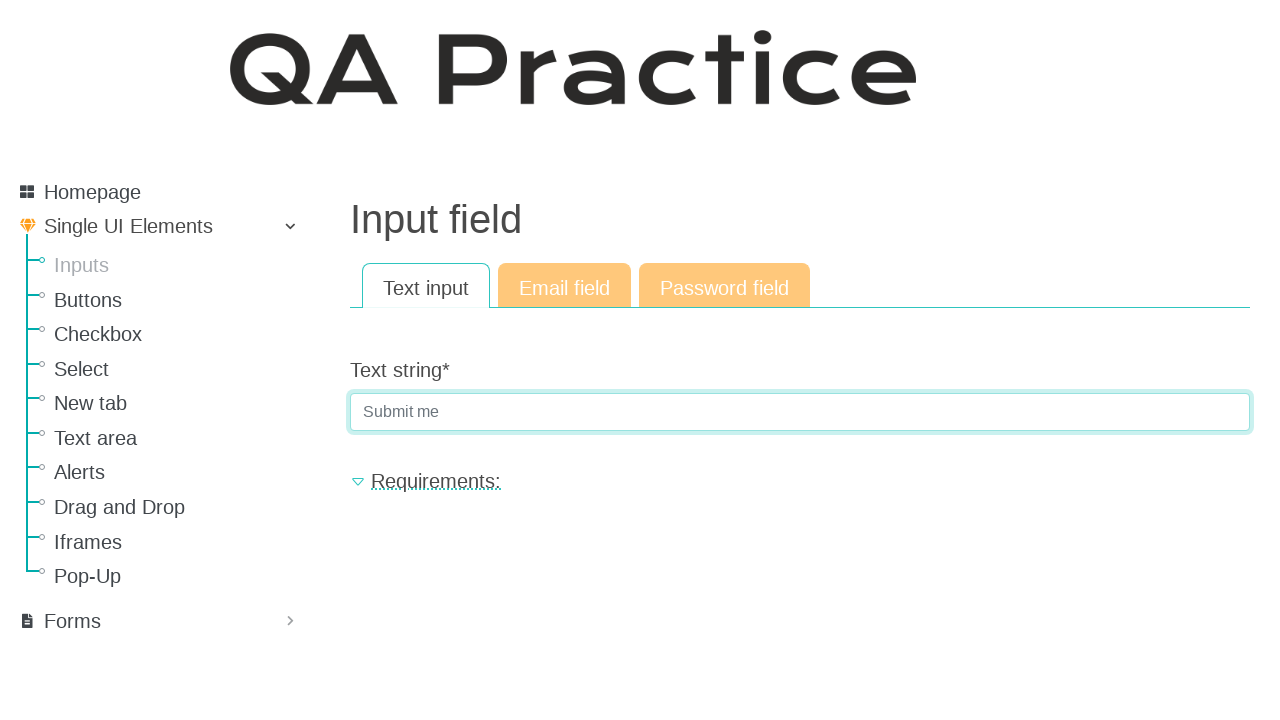